Tests that entered text is trimmed when editing a todo item.

Starting URL: https://demo.playwright.dev/todomvc

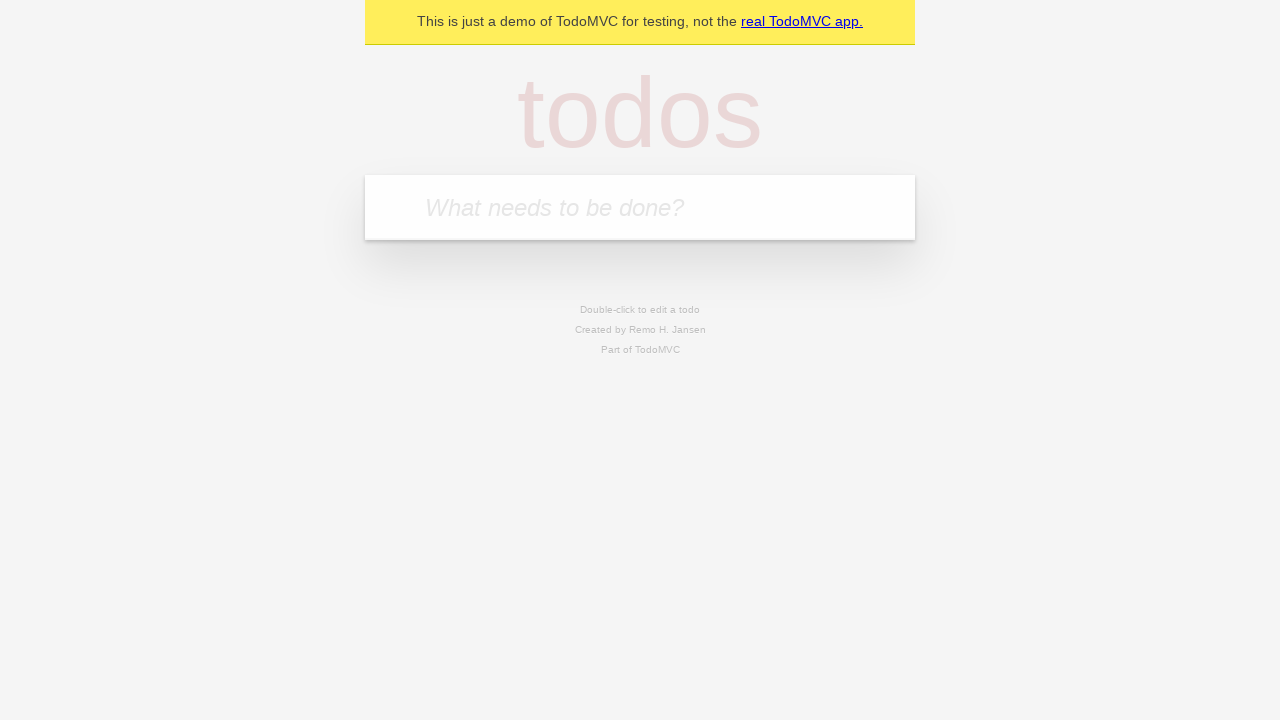

Filled todo input with 'buy some cheese' on internal:attr=[placeholder="What needs to be done?"i]
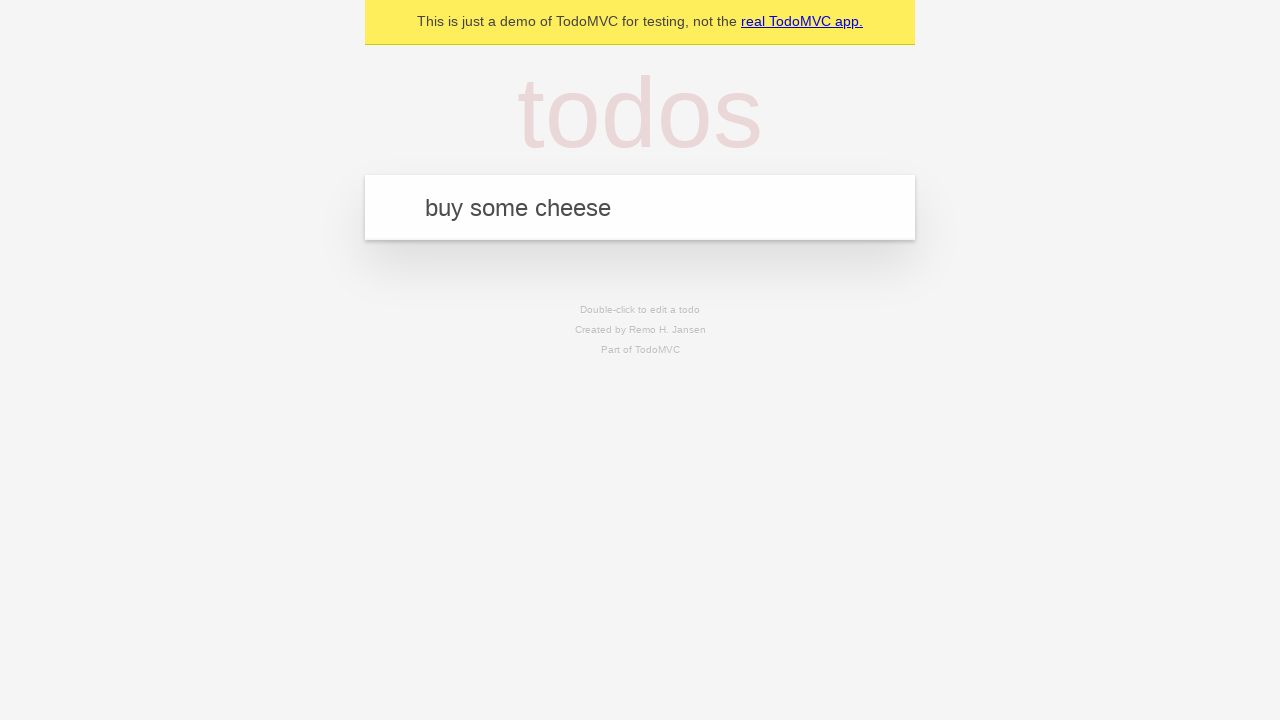

Pressed Enter to create first todo on internal:attr=[placeholder="What needs to be done?"i]
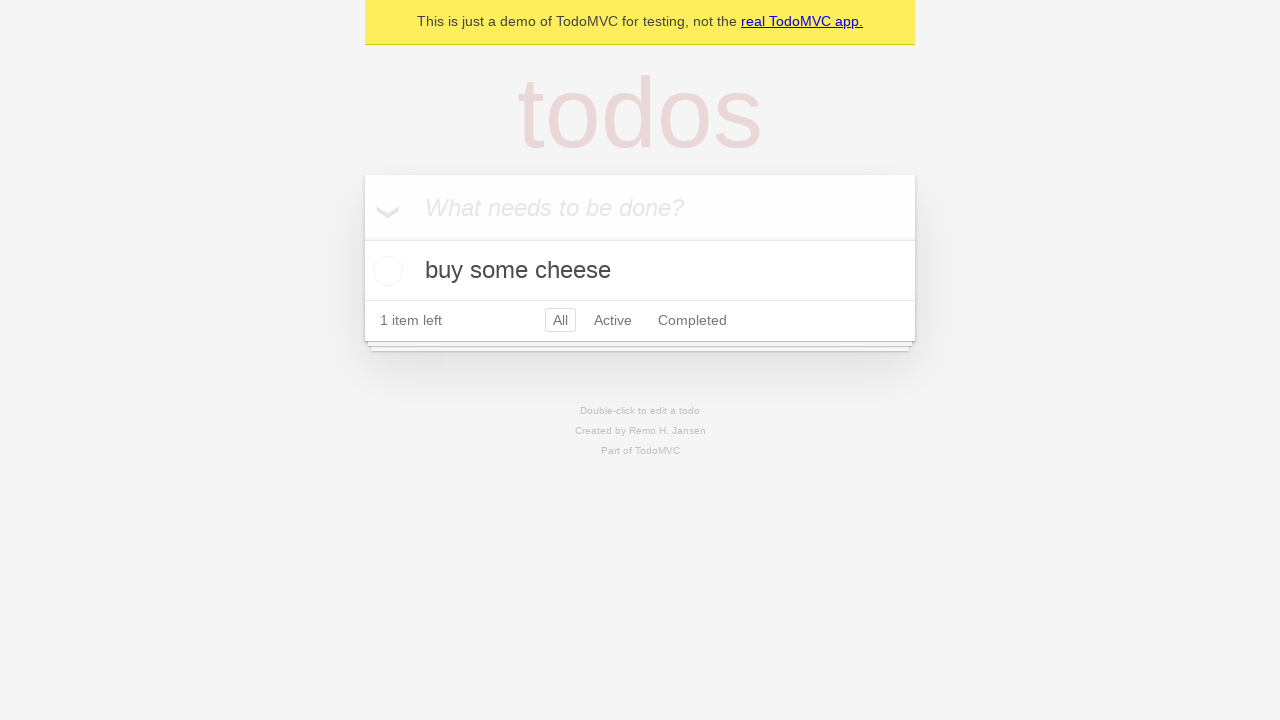

Filled todo input with 'feed the cat' on internal:attr=[placeholder="What needs to be done?"i]
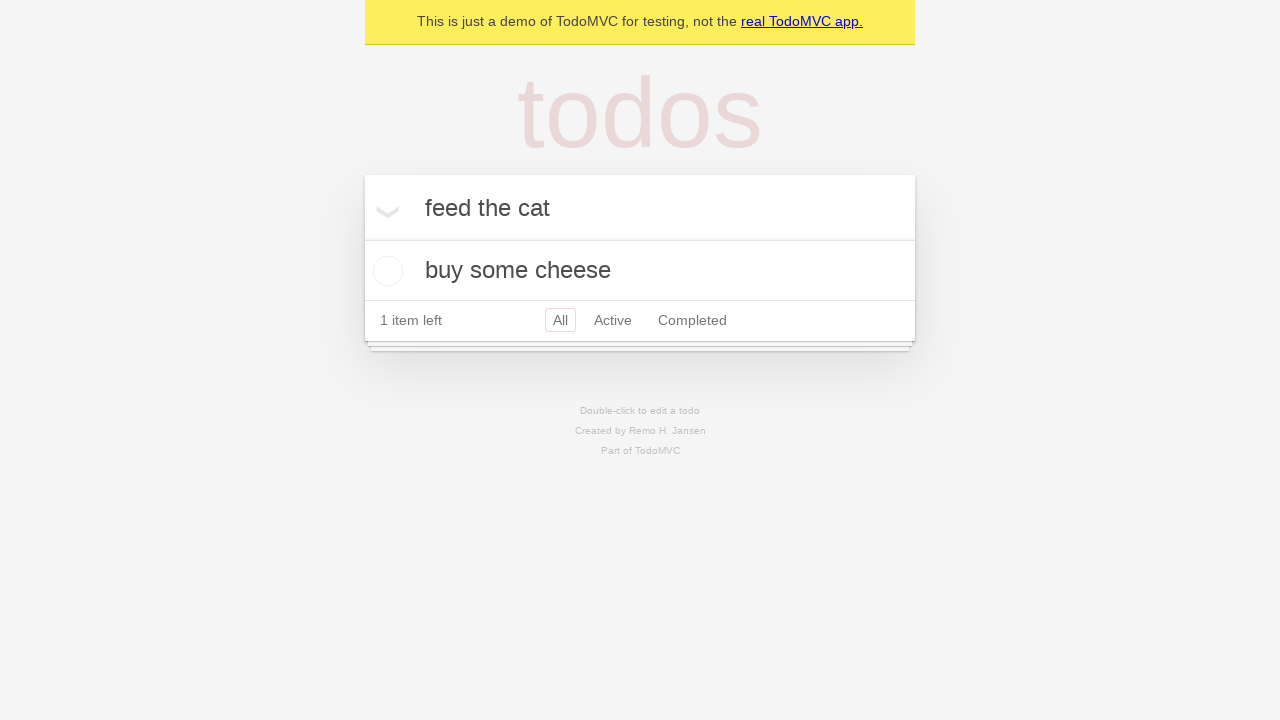

Pressed Enter to create second todo on internal:attr=[placeholder="What needs to be done?"i]
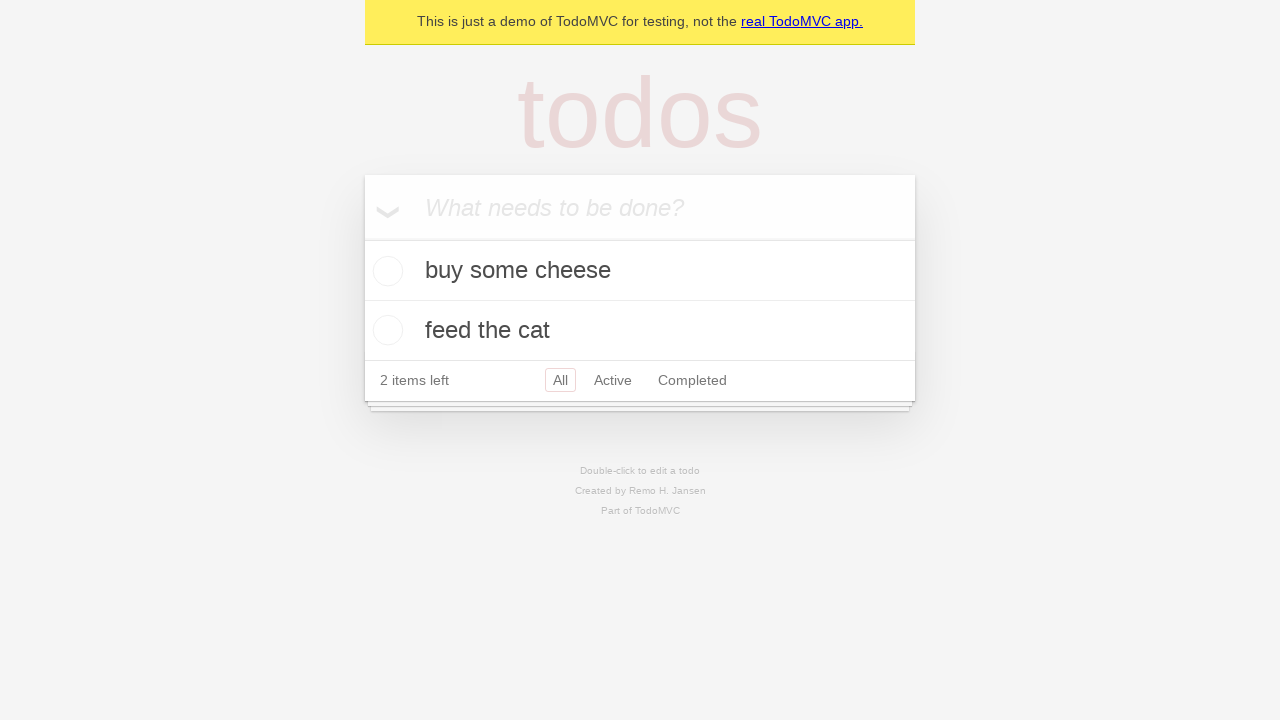

Filled todo input with 'book a doctors appointment' on internal:attr=[placeholder="What needs to be done?"i]
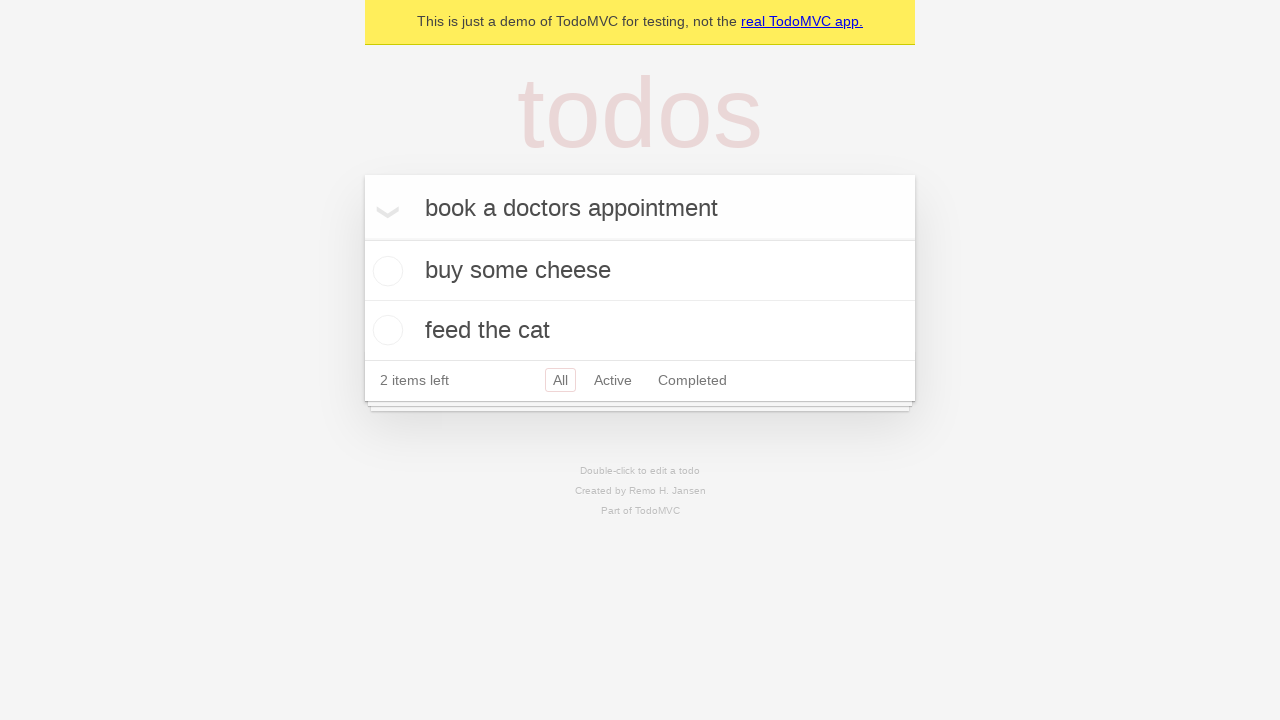

Pressed Enter to create third todo on internal:attr=[placeholder="What needs to be done?"i]
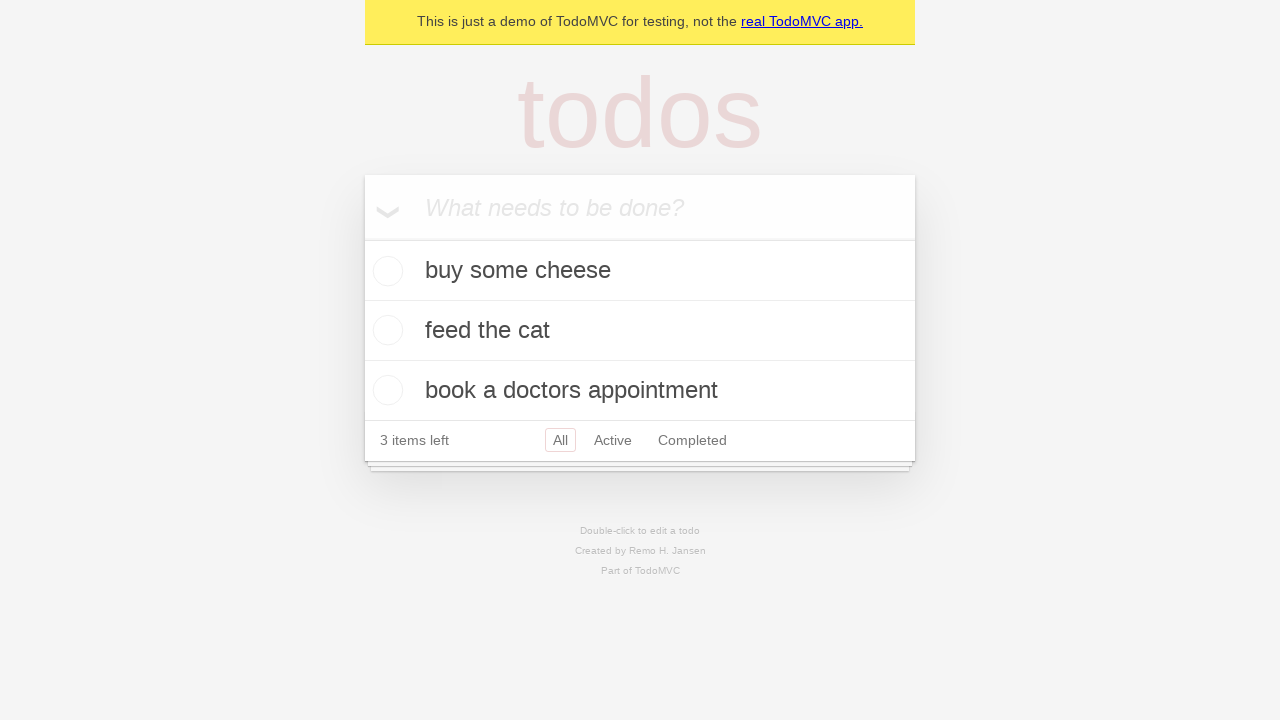

Double-clicked second todo item to enter edit mode at (640, 331) on internal:testid=[data-testid="todo-item"s] >> nth=1
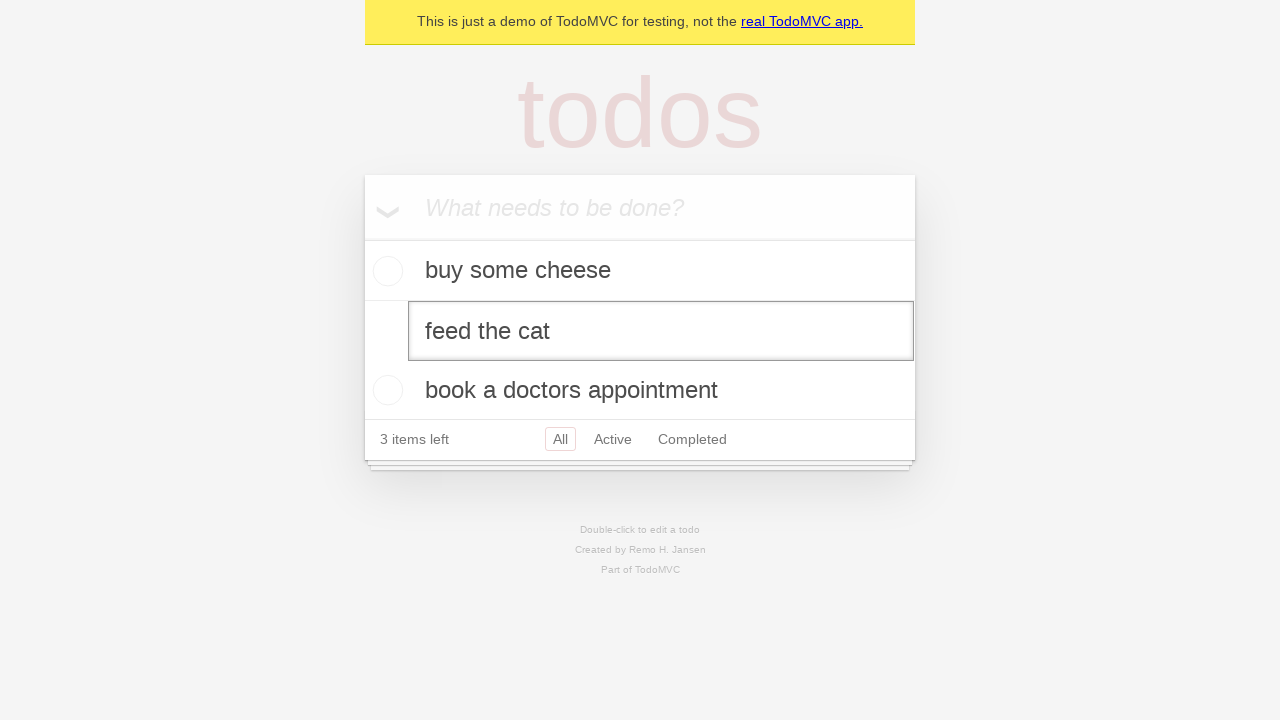

Filled edit field with text containing leading and trailing spaces on internal:testid=[data-testid="todo-item"s] >> nth=1 >> internal:role=textbox[nam
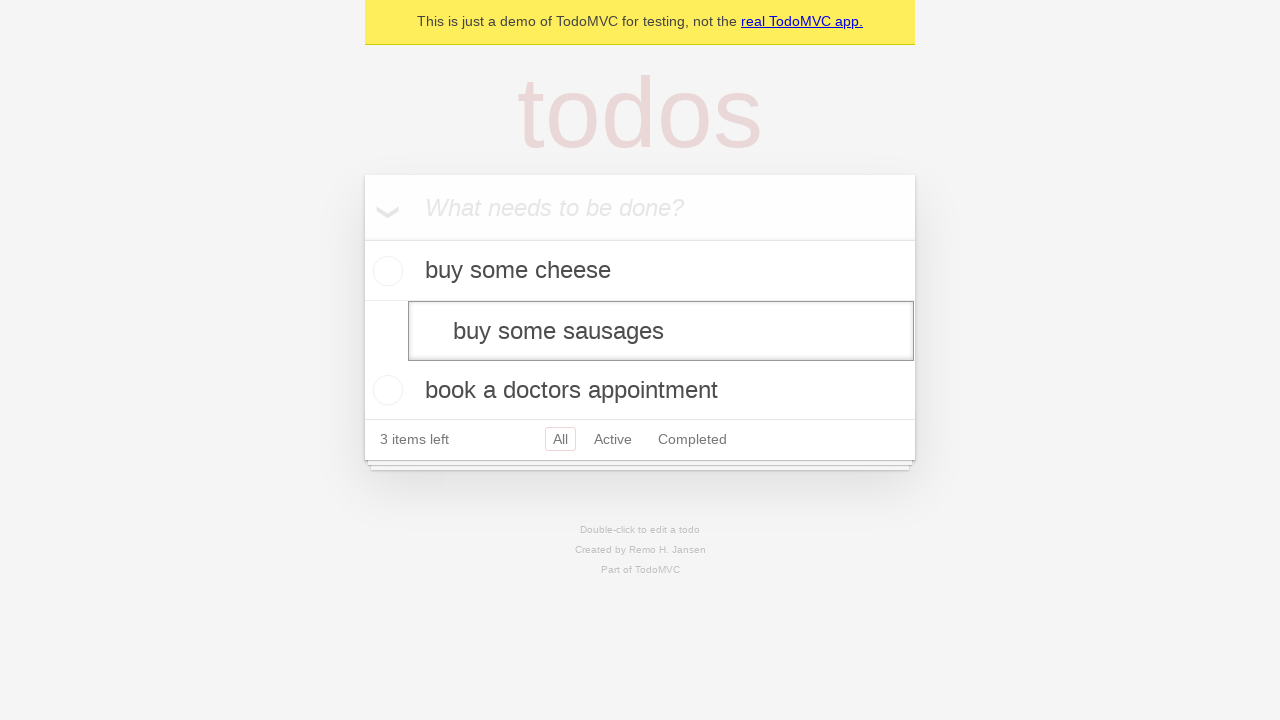

Pressed Enter to save edited todo with spaces on internal:testid=[data-testid="todo-item"s] >> nth=1 >> internal:role=textbox[nam
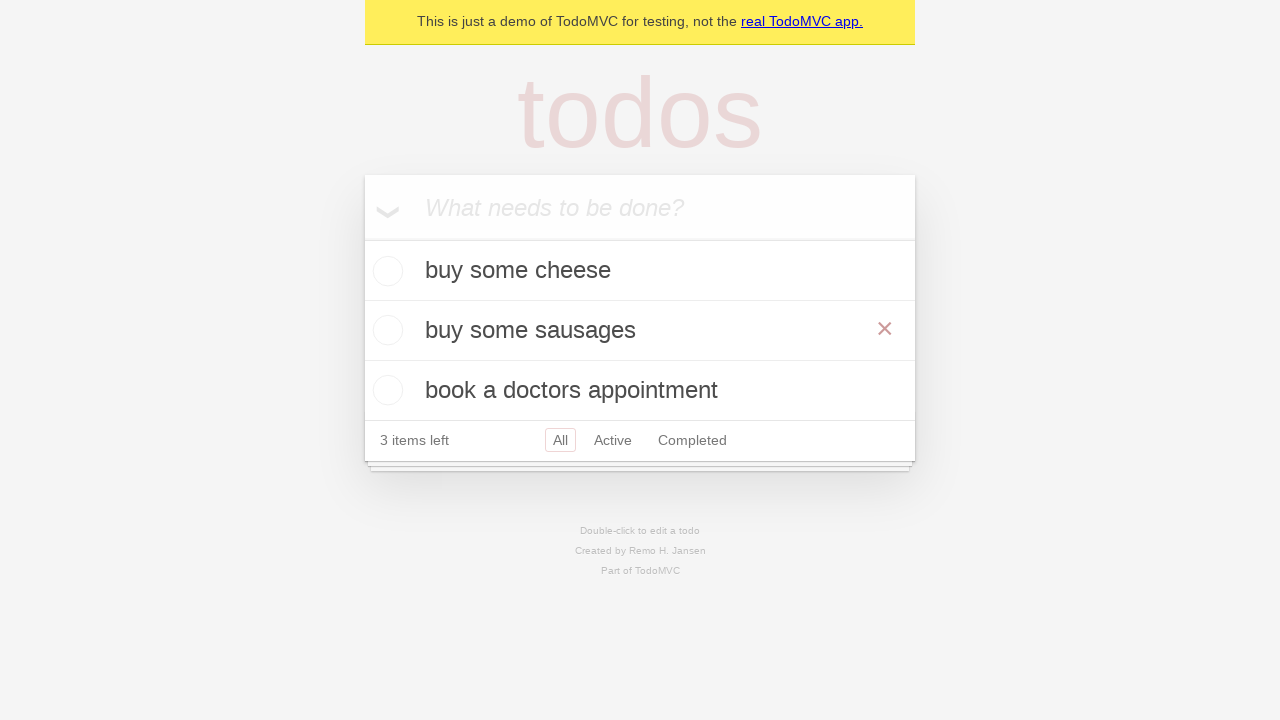

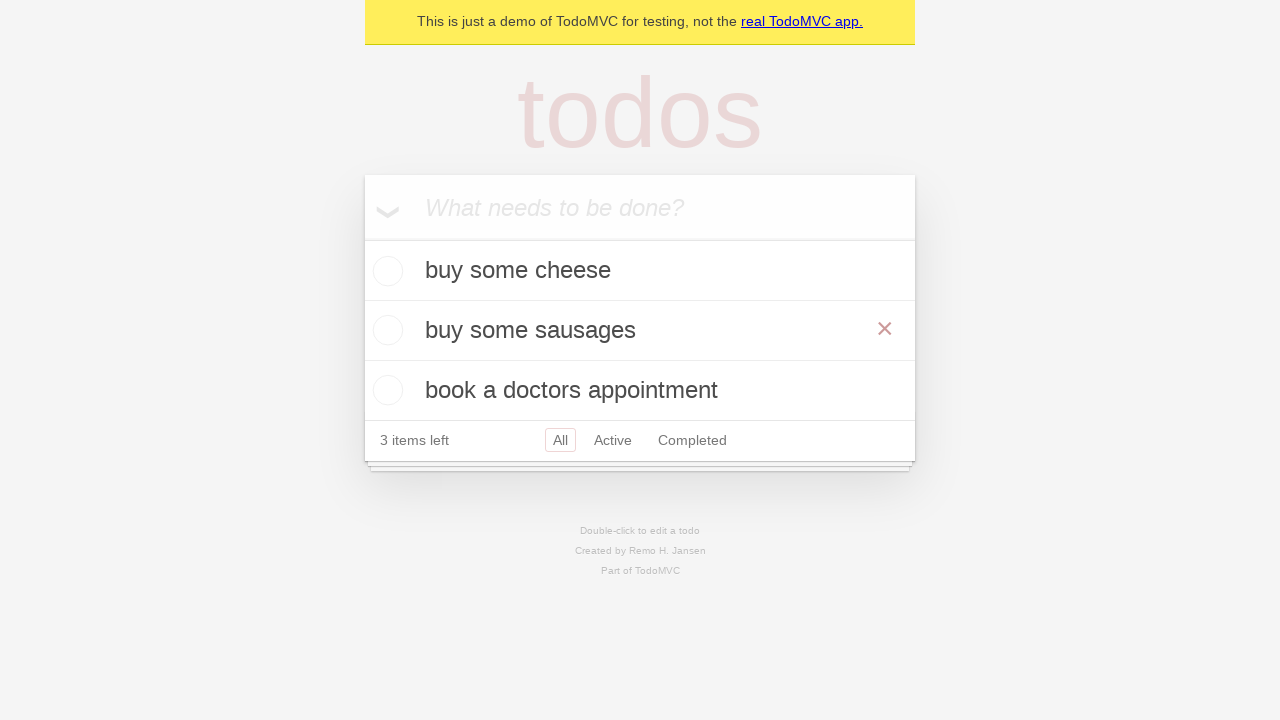